Tests JavaScript alert by clicking a button to trigger the alert and accepting it

Starting URL: https://popageorgianvictor.github.io/PUBLISHED-WEBPAGES/alert_confirm_prompt

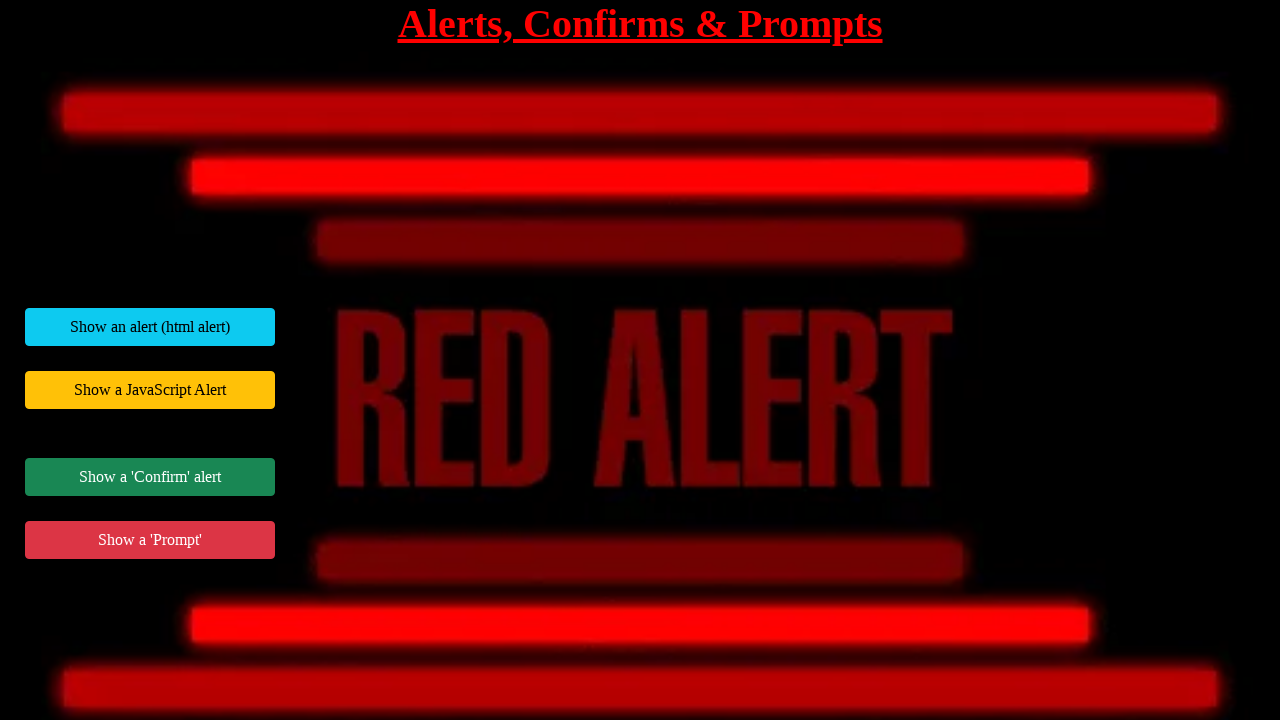

Set up dialog handler to accept alerts
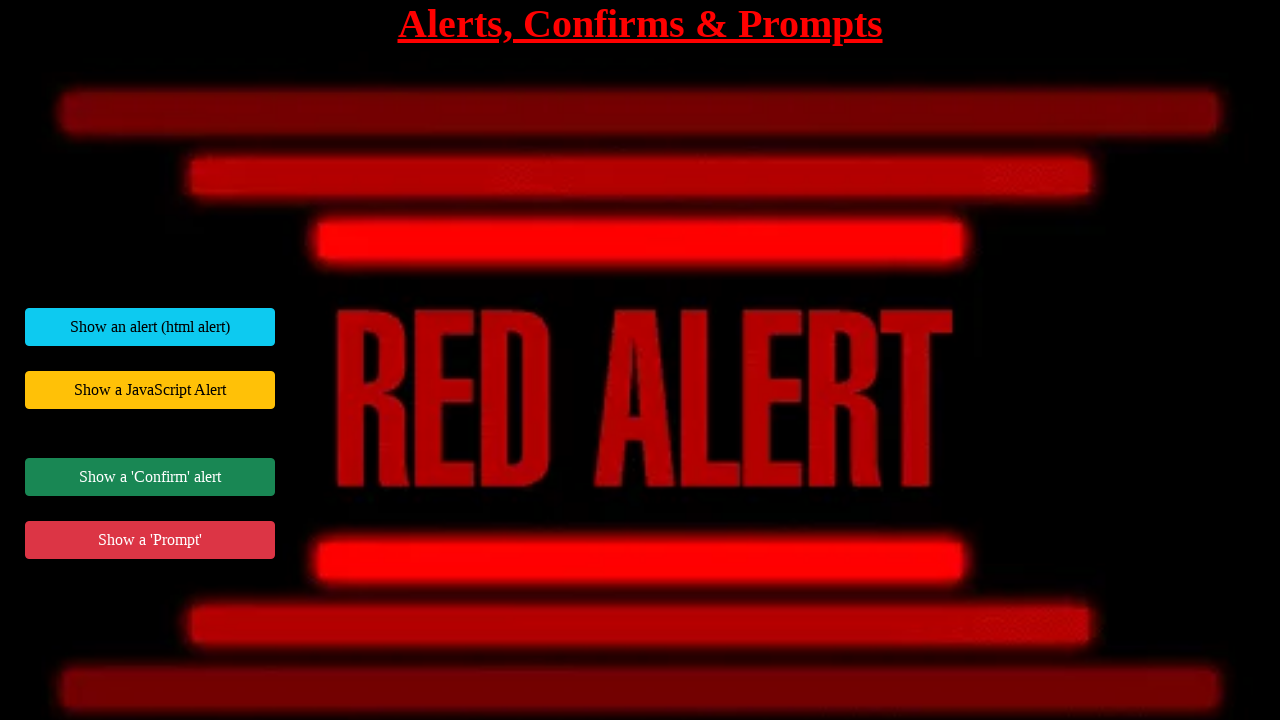

Clicked button to trigger JavaScript alert at (150, 390) on #jsAlertExample button
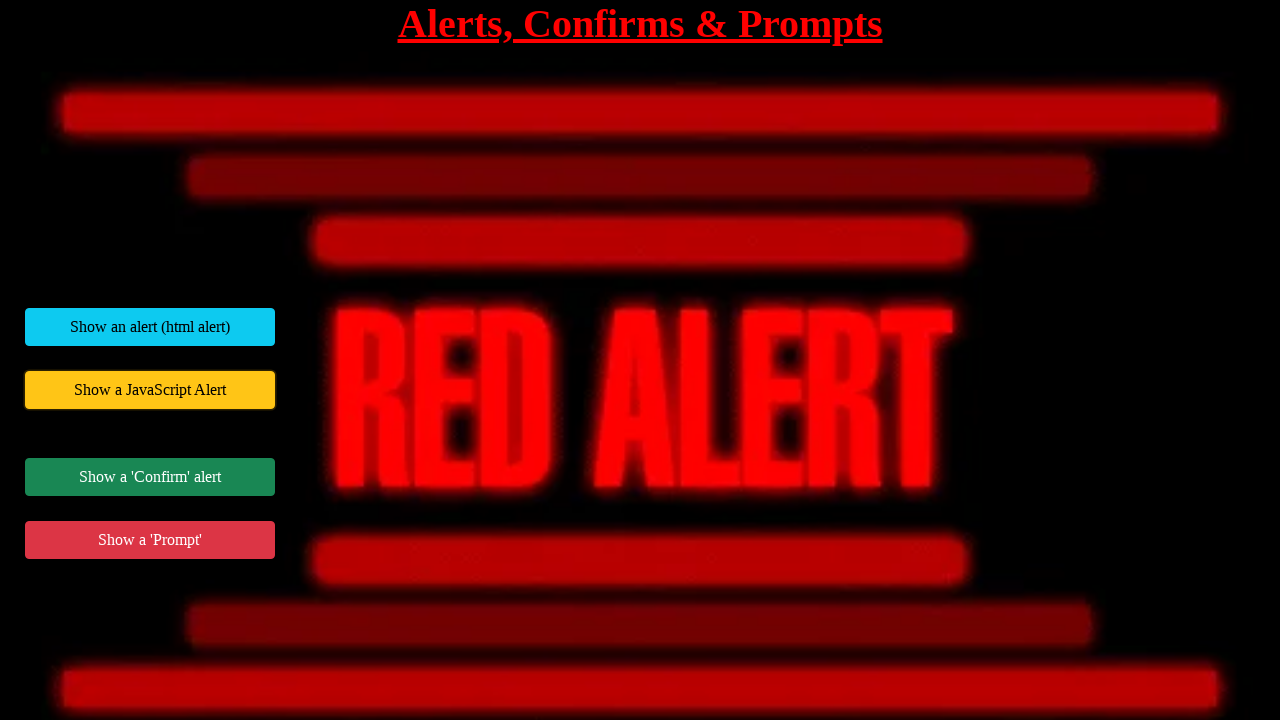

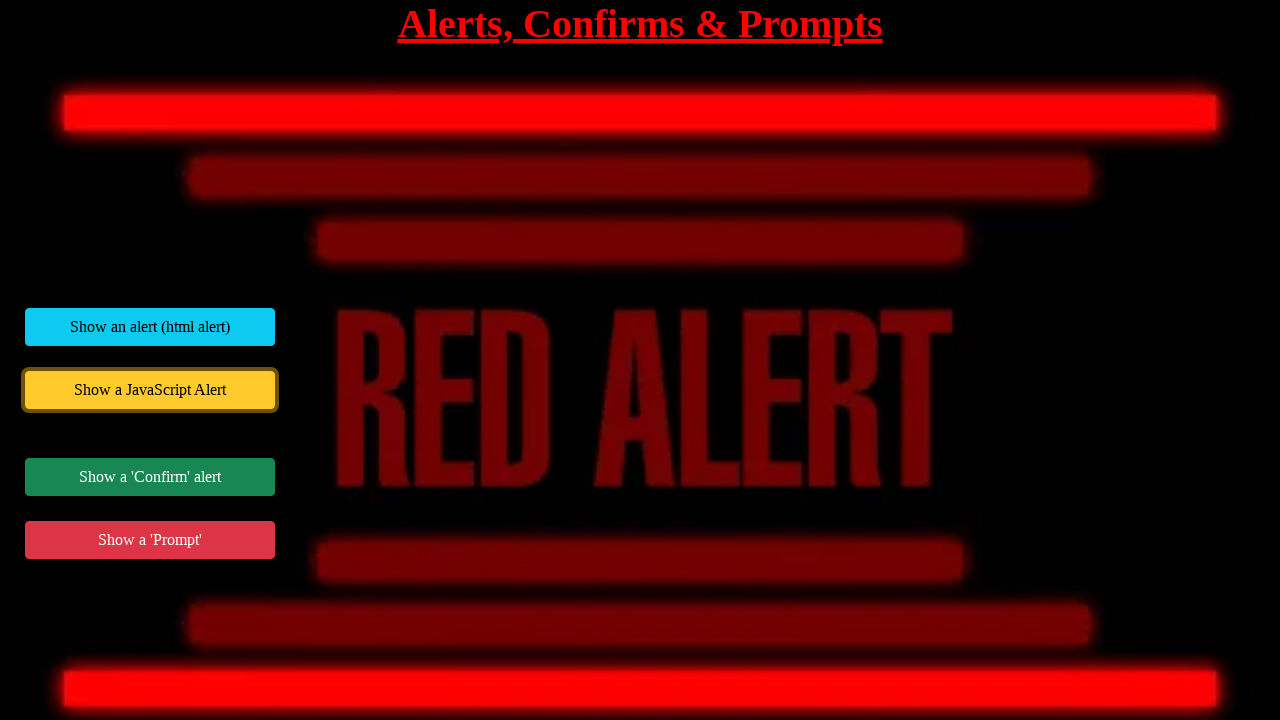